Tests clicking the search/find flights button to submit the form

Starting URL: https://rahulshettyacademy.com/dropdownsPractise/

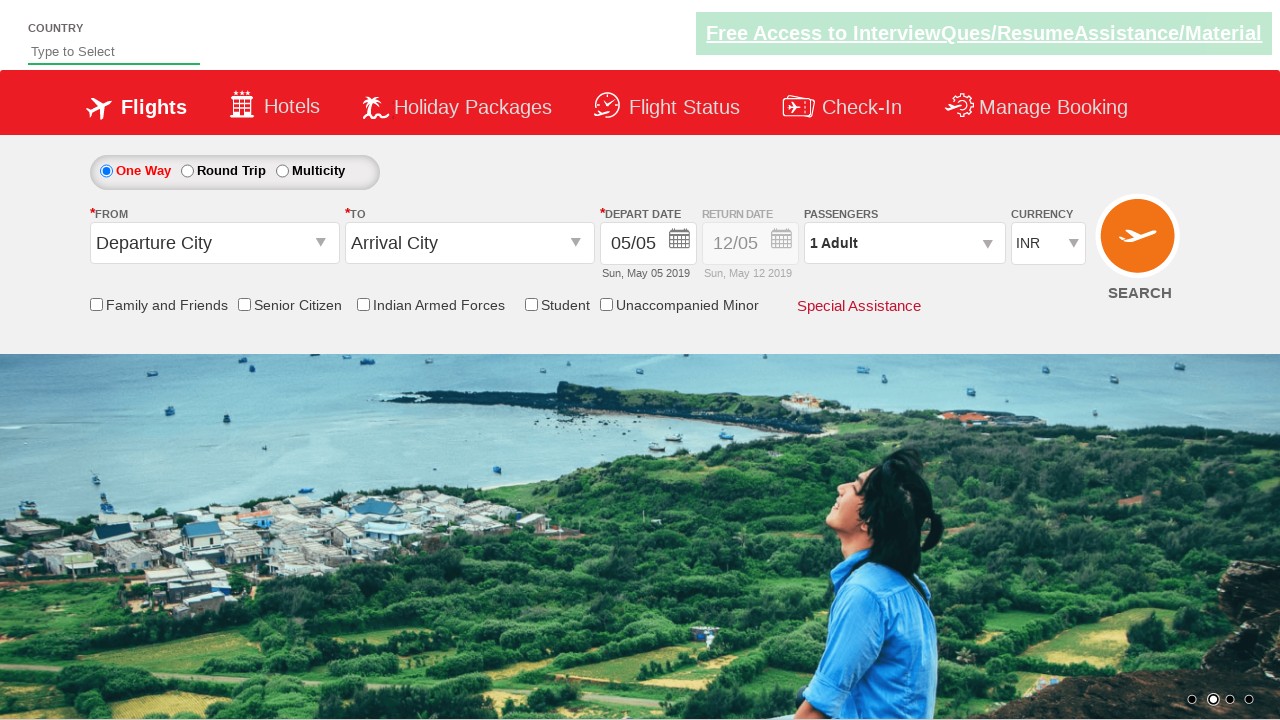

Clicked the 'Find Flights' search button to submit the form at (1140, 245) on input[name='ctl00$mainContent$btn_FindFlights']
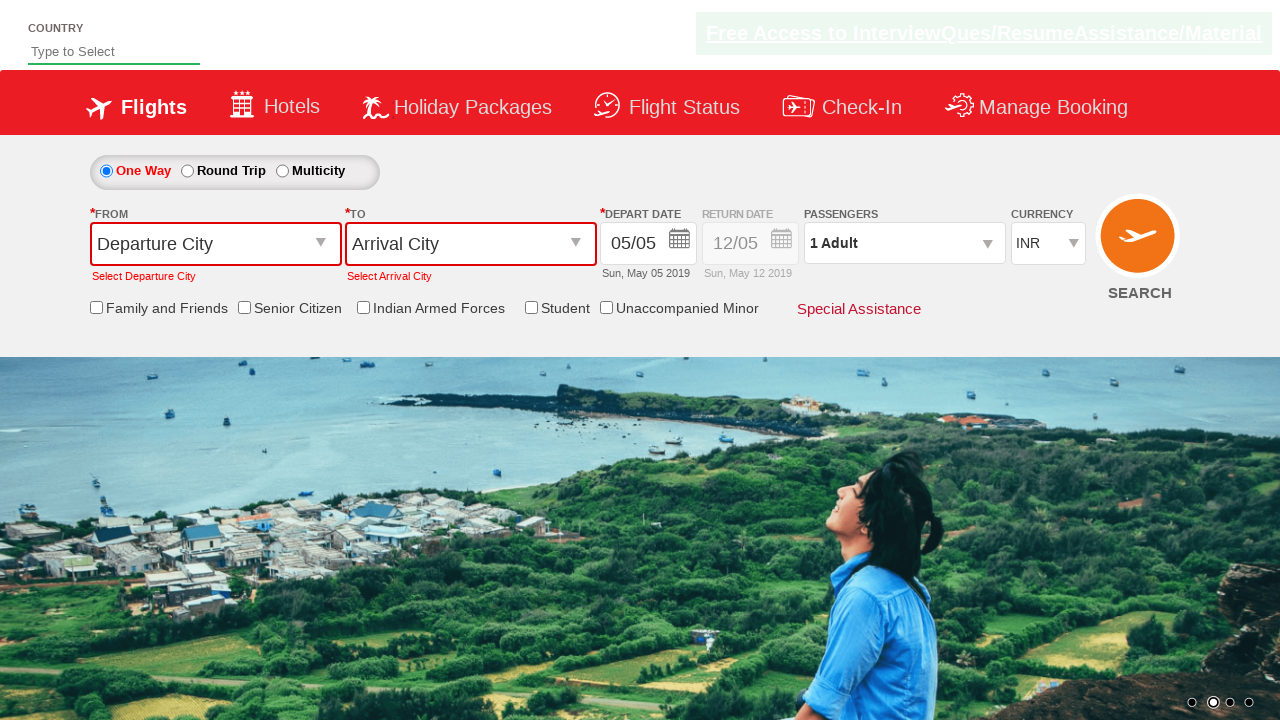

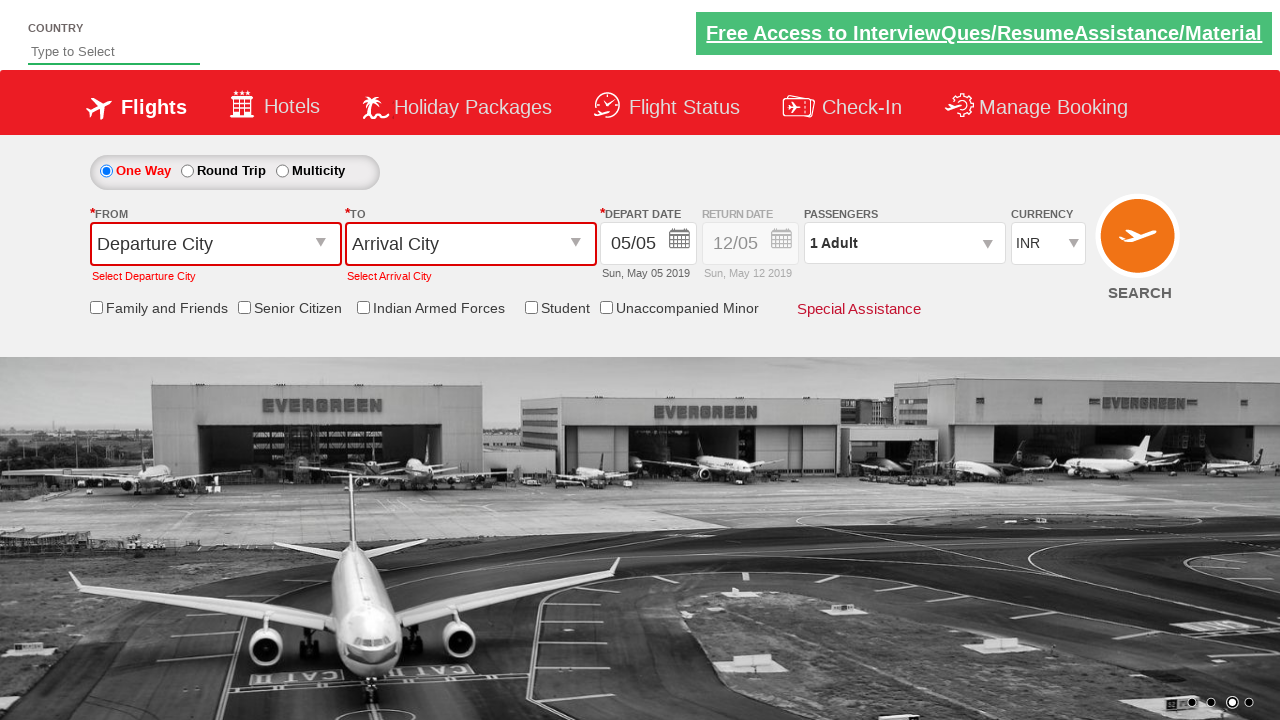